Tests alert handling by clicking a button that triggers an alert and then accepting the alert dialog

Starting URL: http://seleniumpractise.blogspot.com/2019/01/alert-demo.html

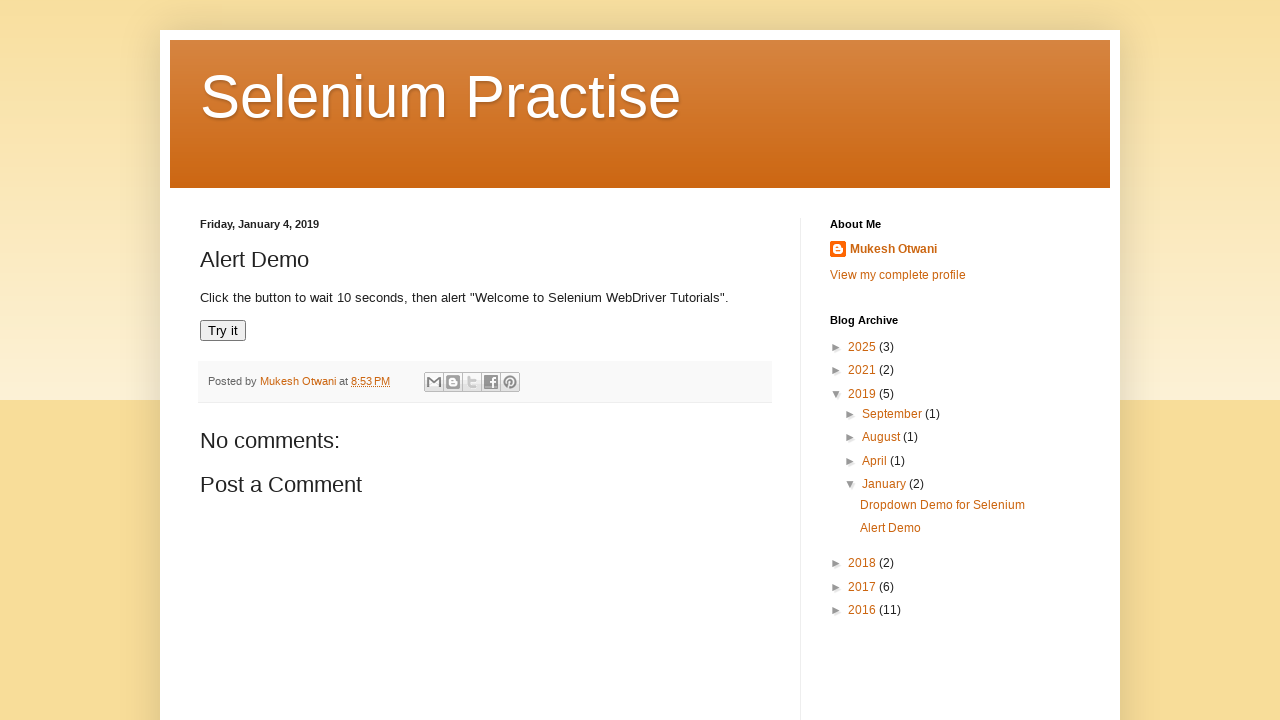

Clicked 'Try it' button to trigger alert at (223, 331) on xpath=//button[text()='Try it']
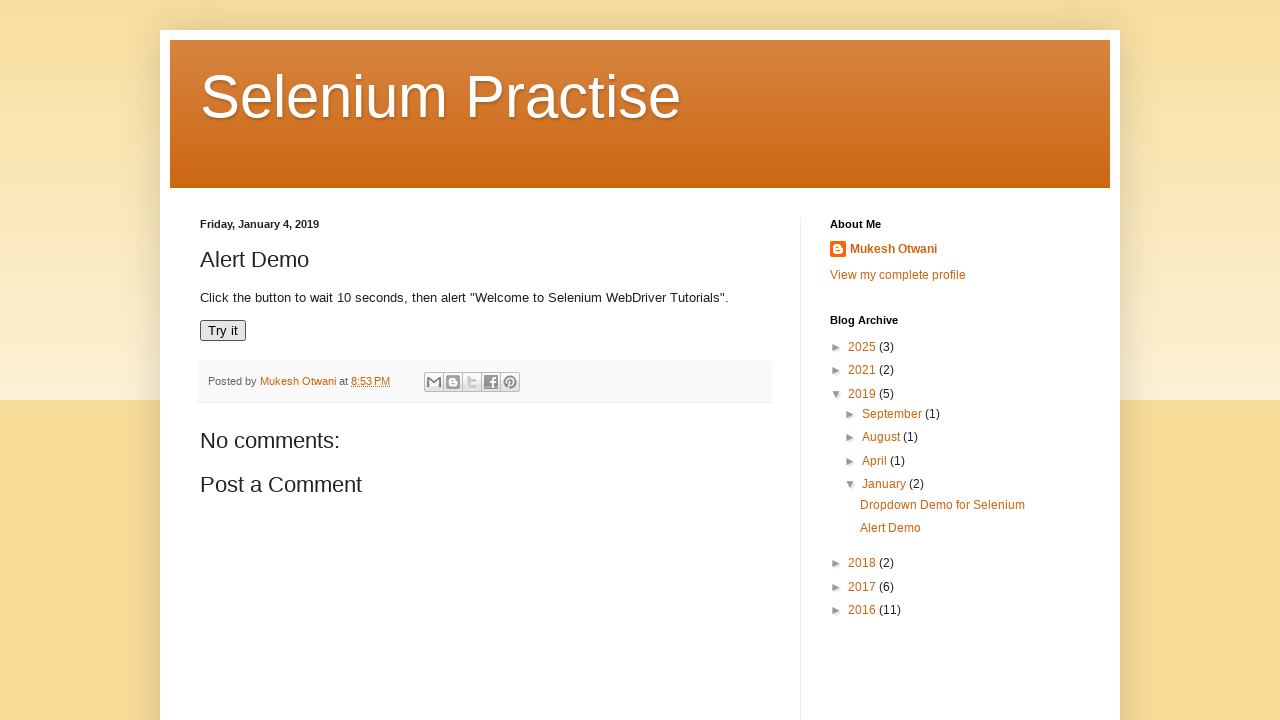

Registered dialog handler to accept alerts
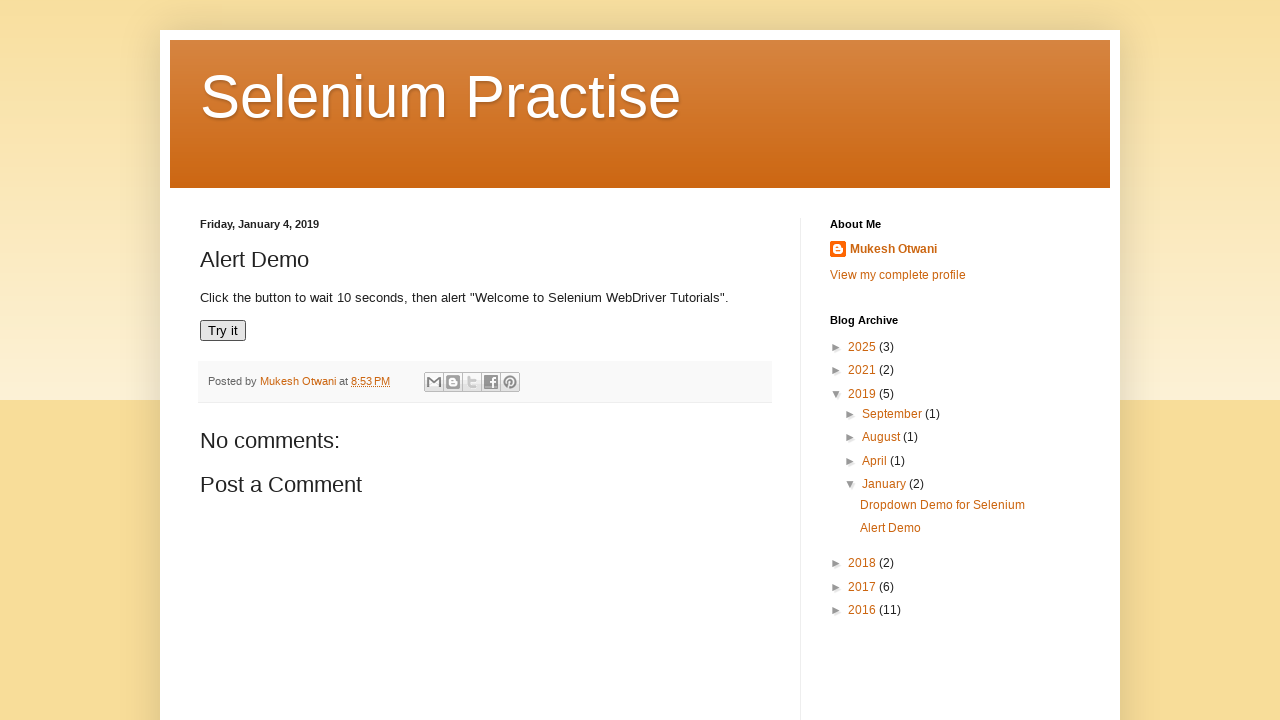

Re-clicked 'Try it' button with dialog handler attached at (223, 331) on xpath=//button[text()='Try it']
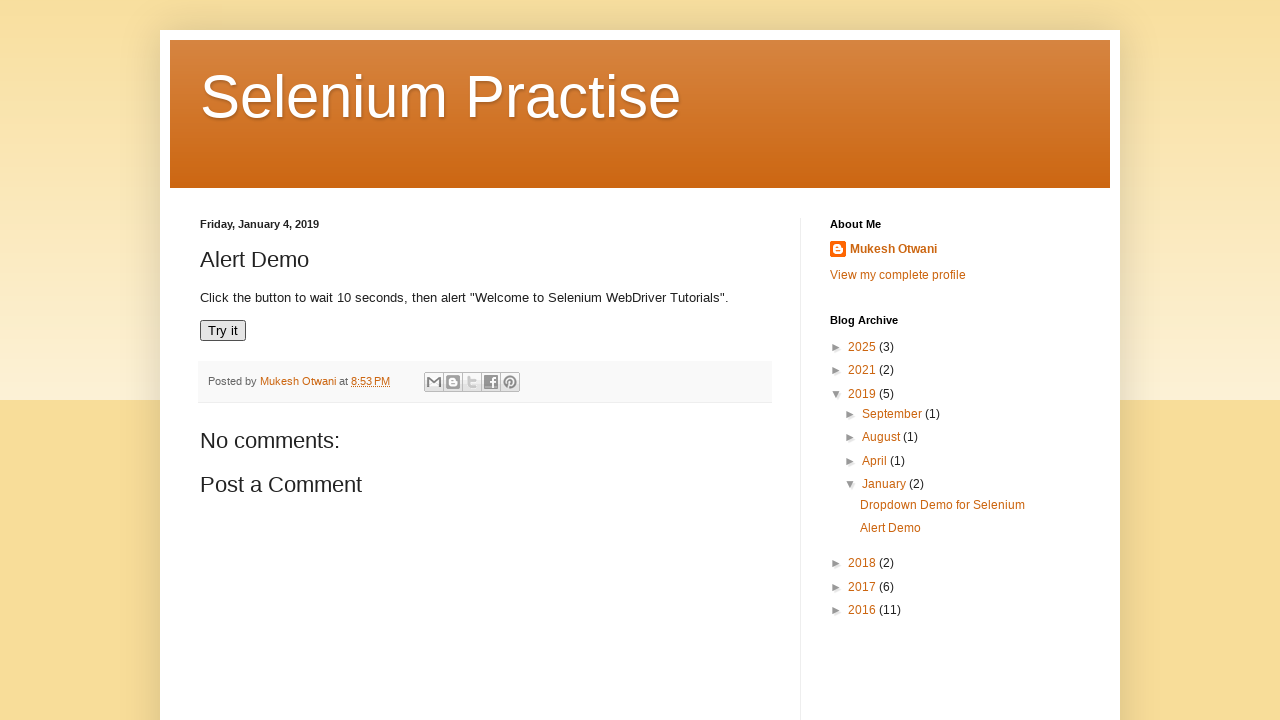

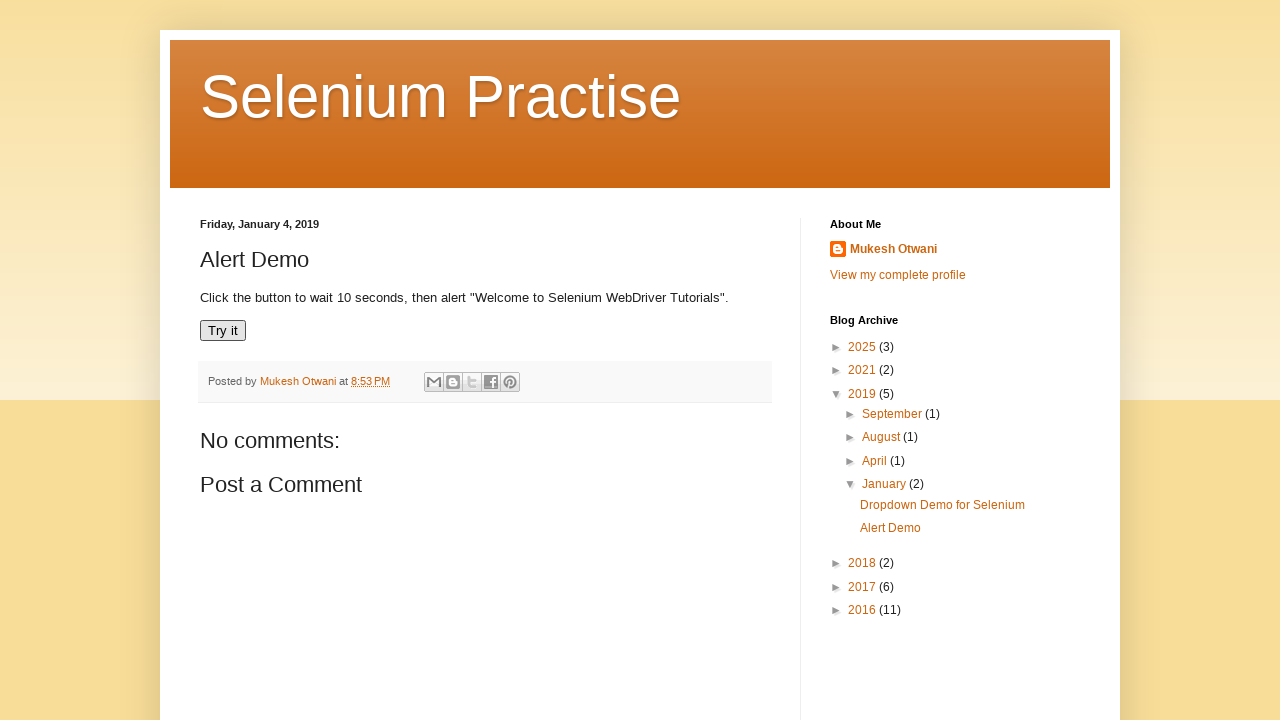